Tests JavaScript prompt dialog by clicking the third button, entering text, and accepting

Starting URL: https://the-internet.herokuapp.com/javascript_alerts

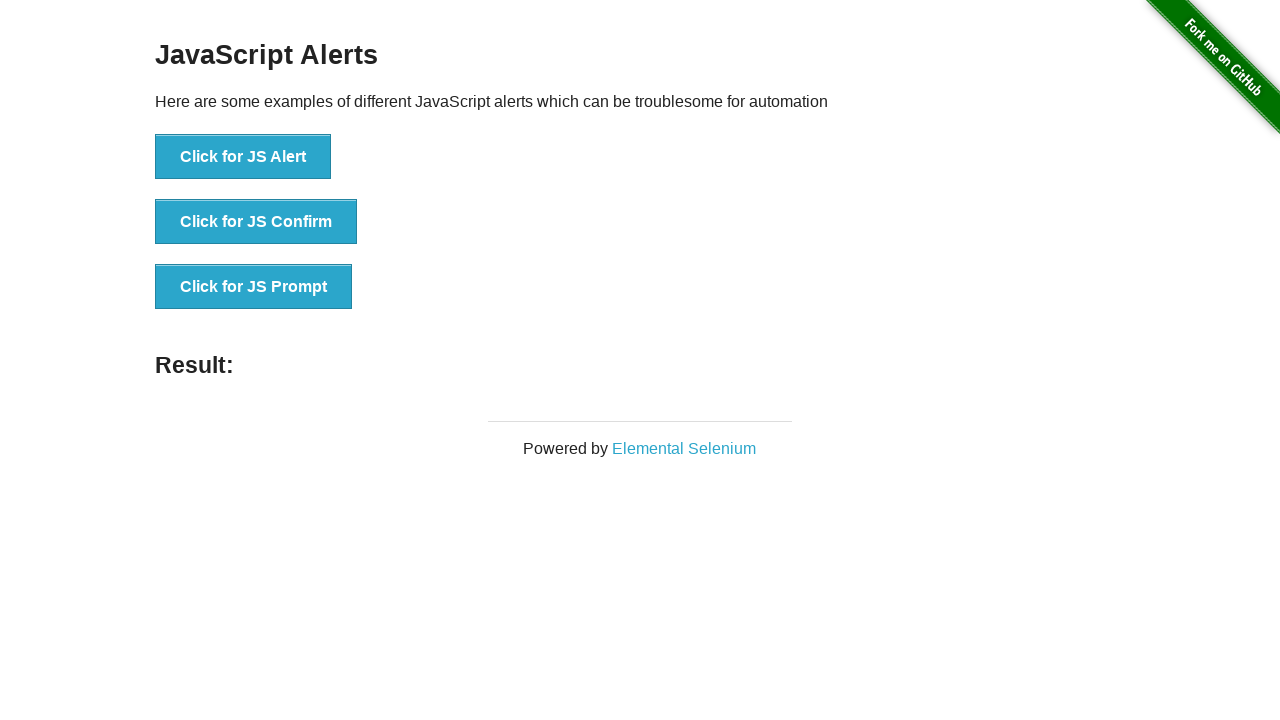

Set up dialog handler to accept prompt with 'John Smith'
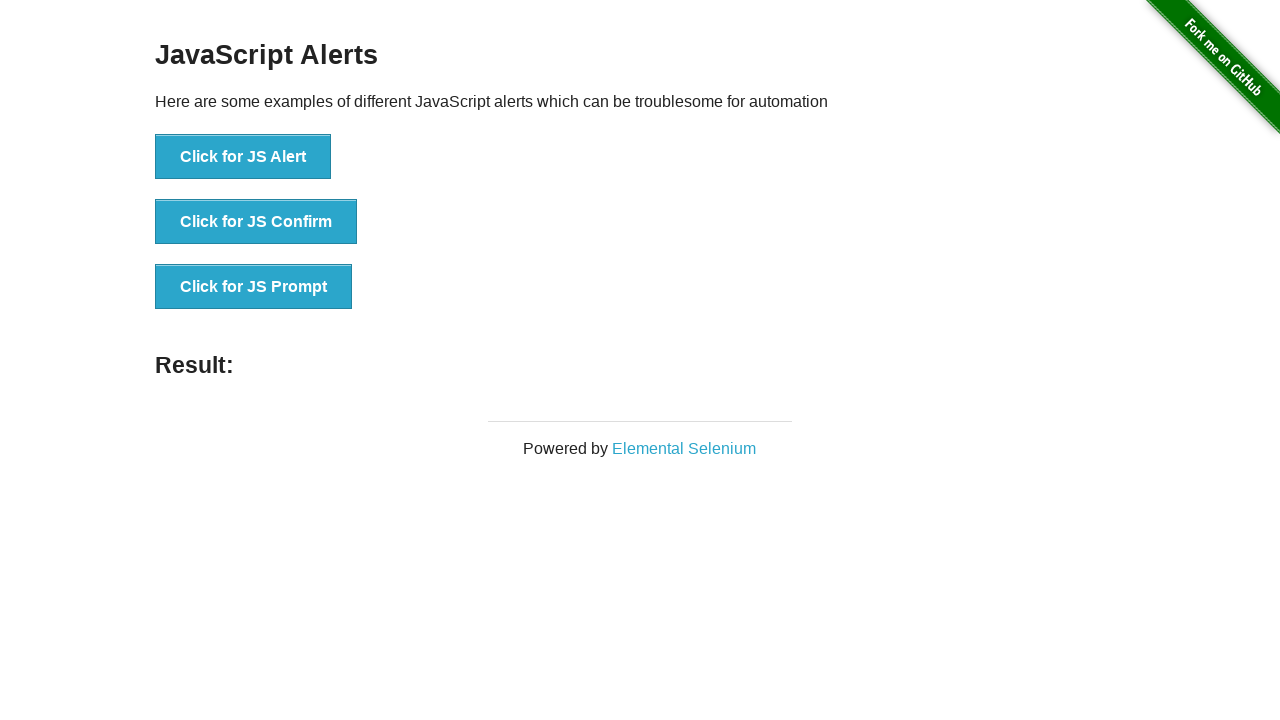

Clicked the JS Prompt button at (254, 287) on text='Click for JS Prompt'
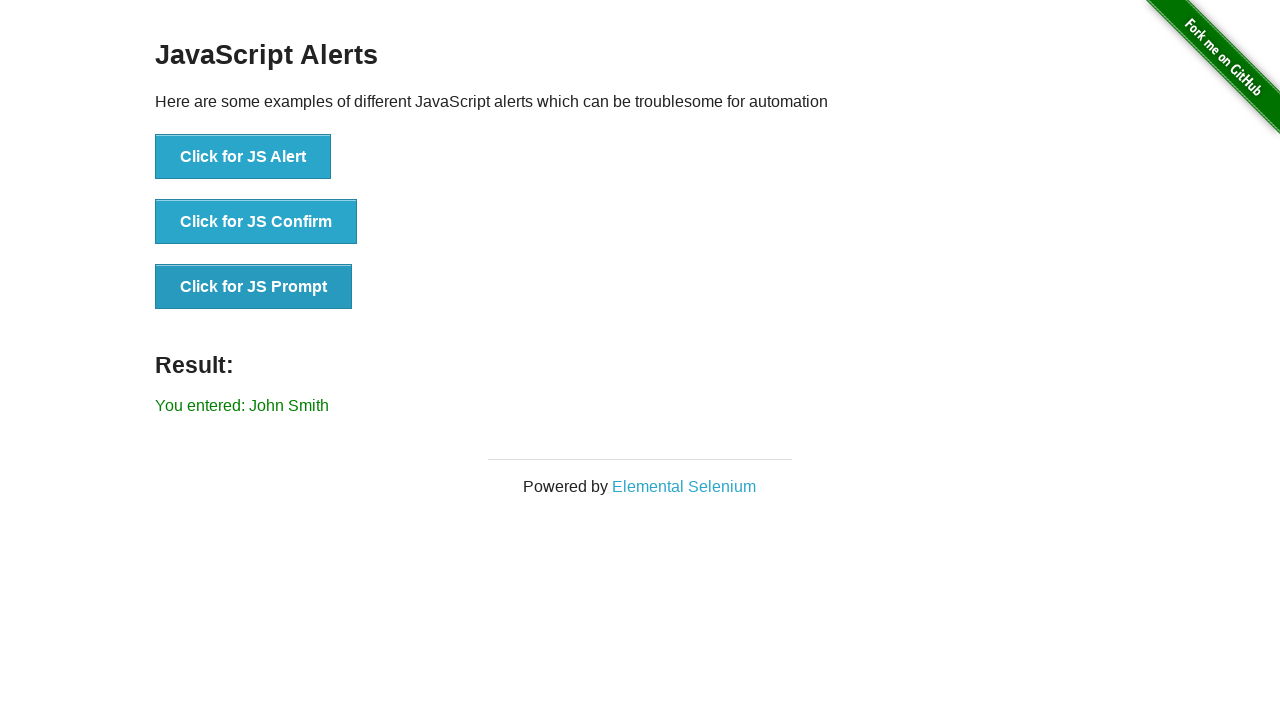

Located result element
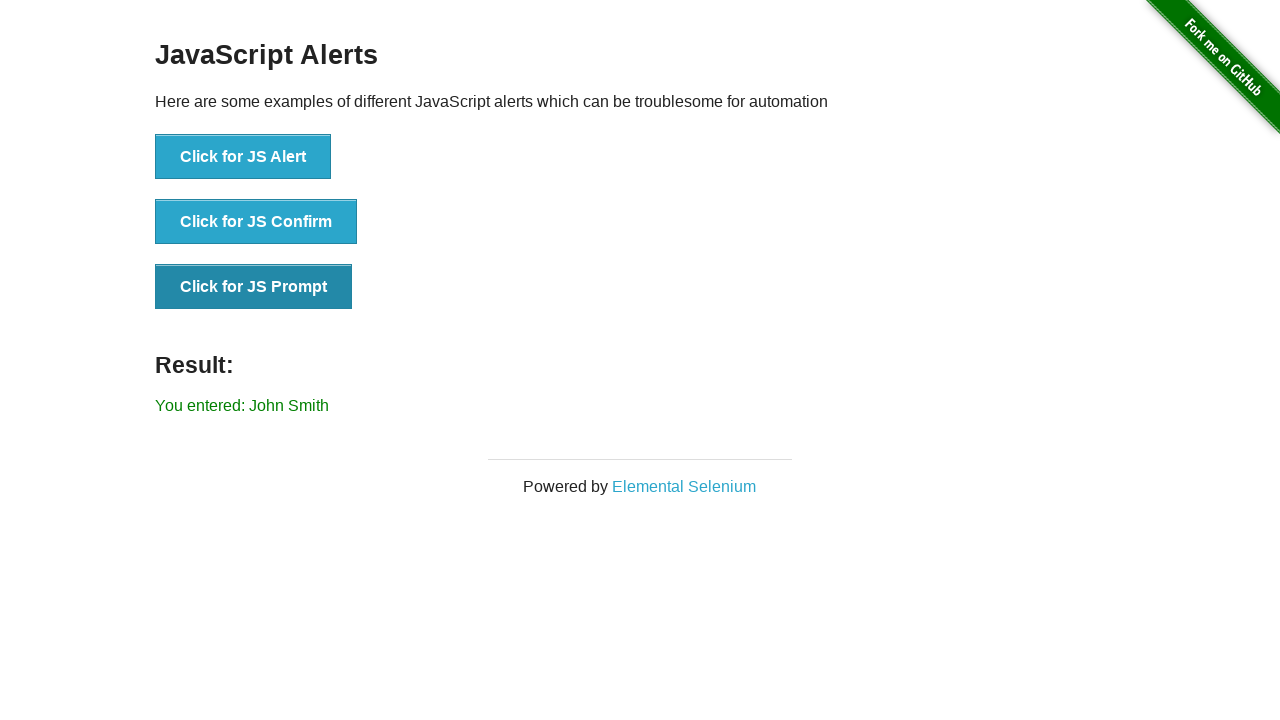

Verified result contains 'John Smith'
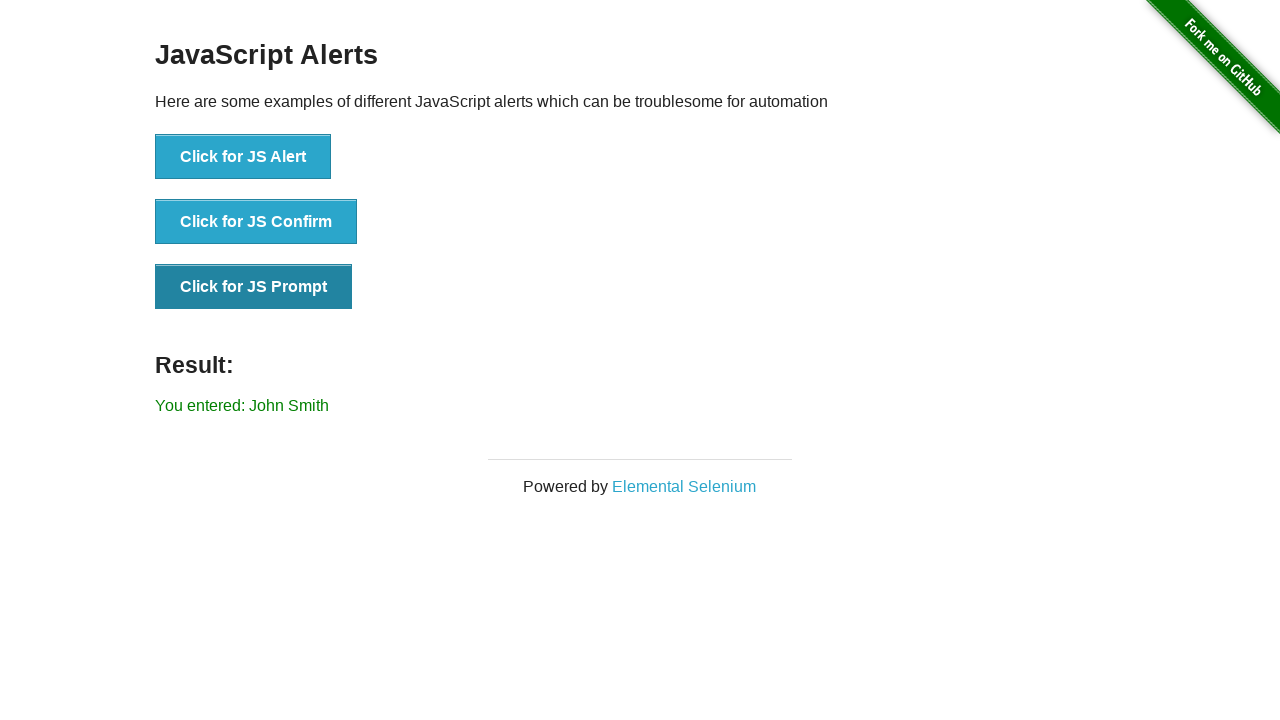

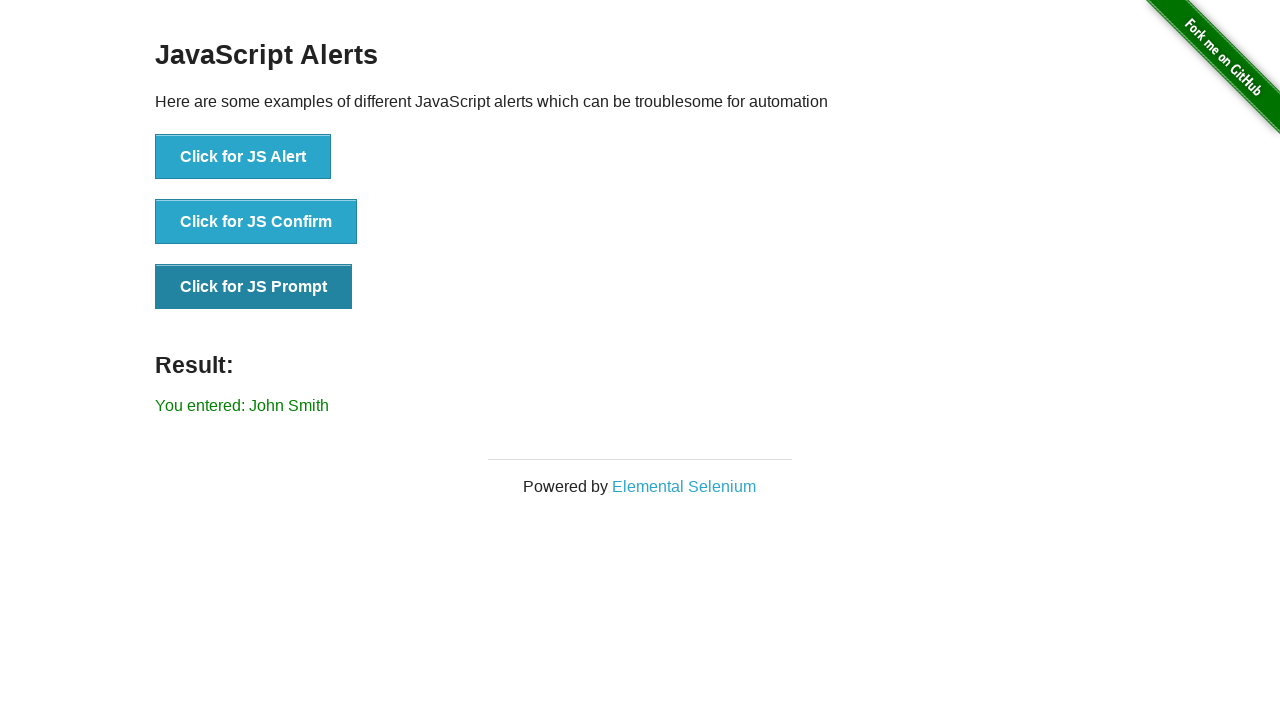